Tests file download functionality by navigating to a download page and clicking the first download link to trigger a file download.

Starting URL: http://the-internet.herokuapp.com/download

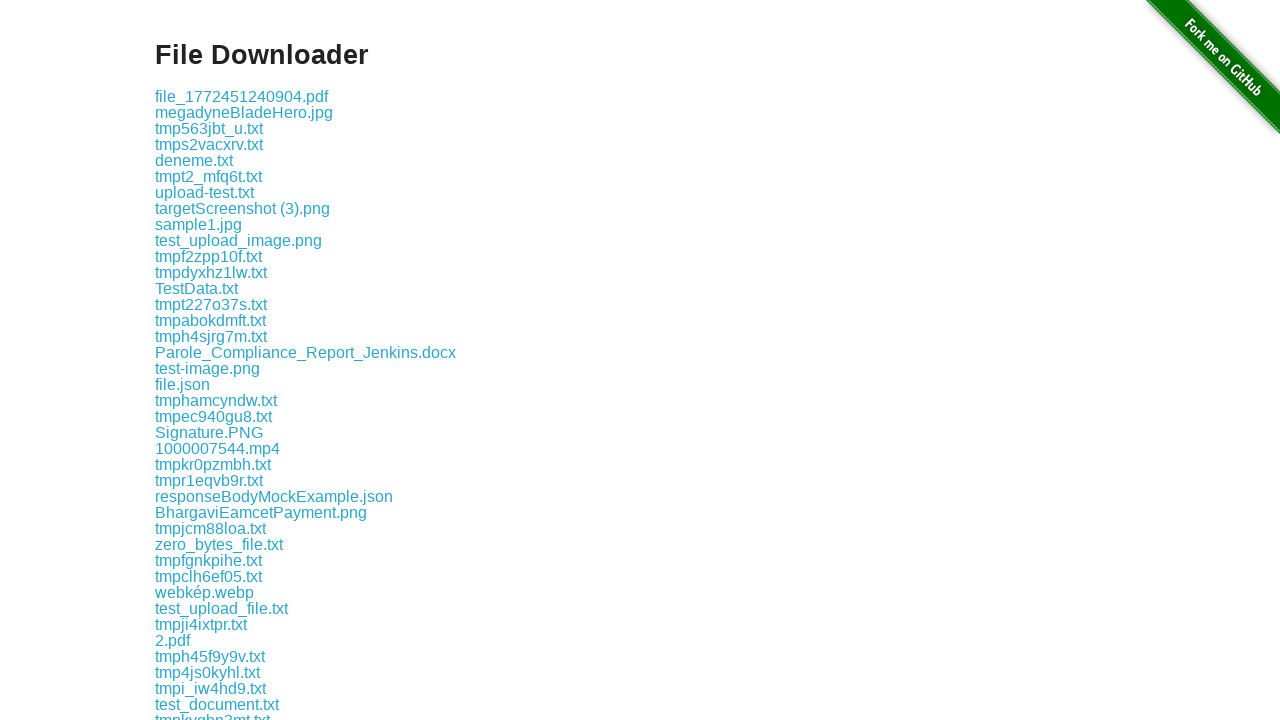

Navigated to download page
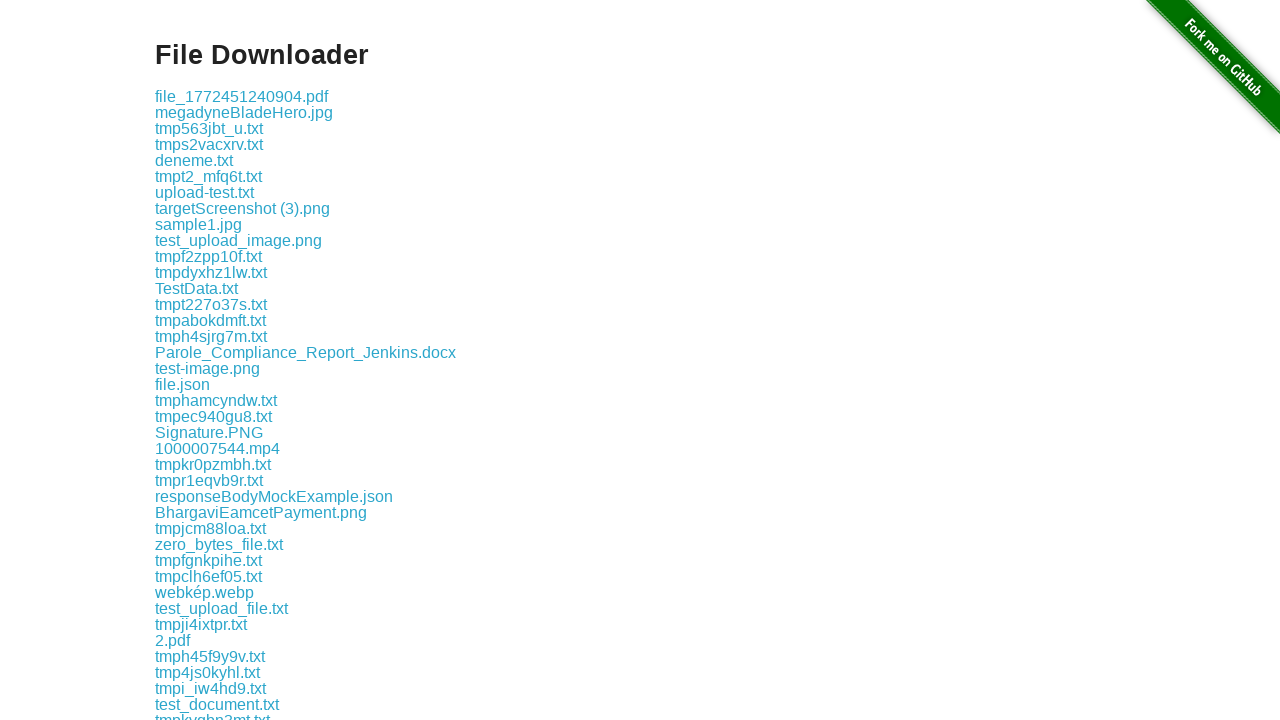

Clicked first download link at (242, 96) on .example a
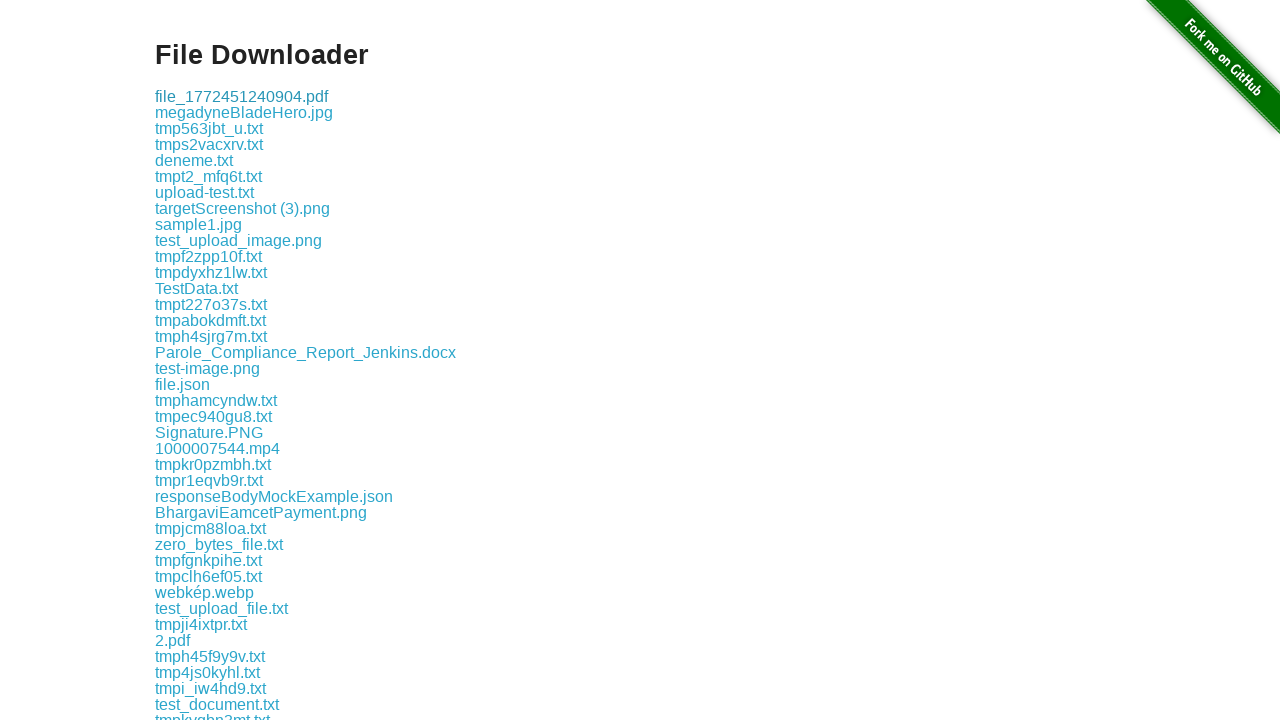

Waited for download to complete
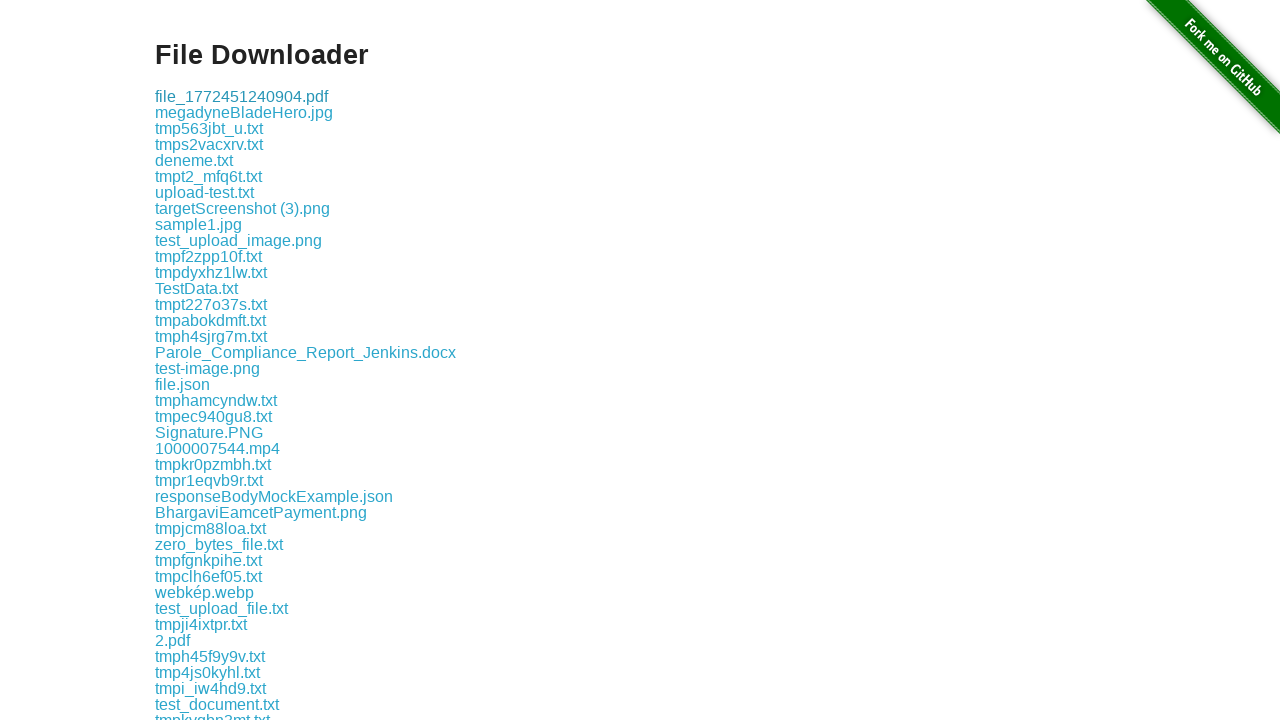

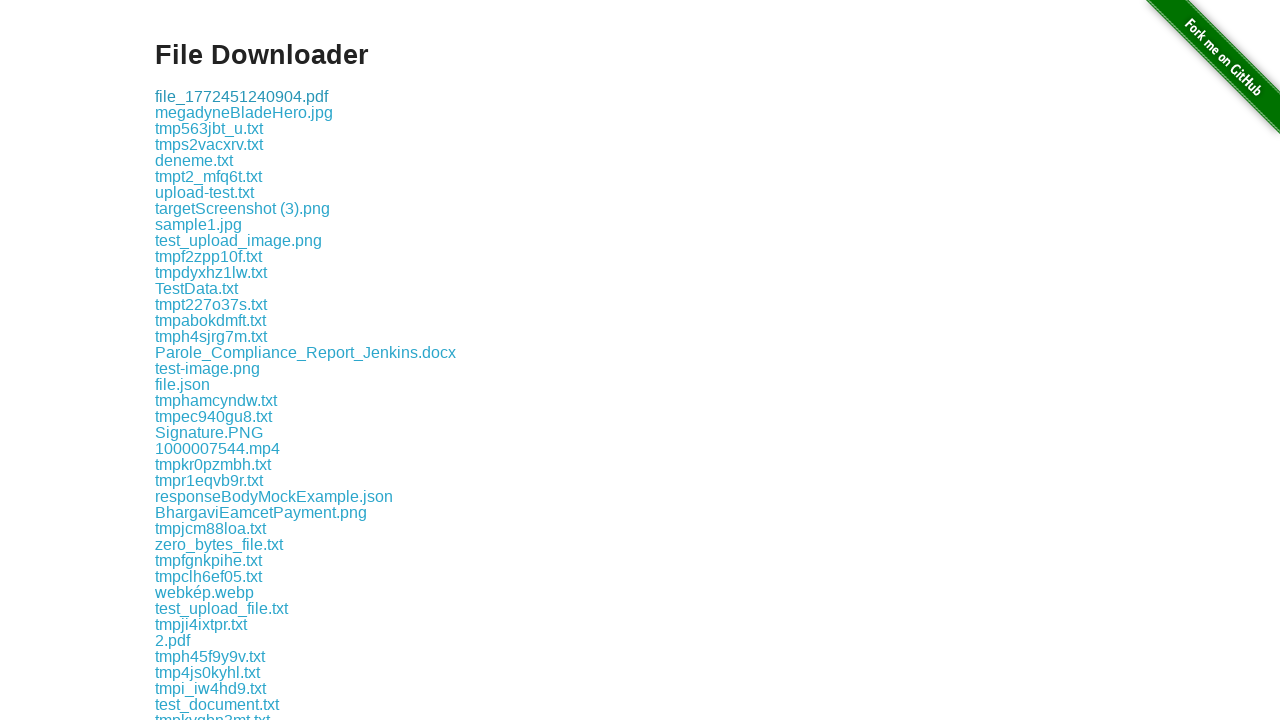